Tests that a todo item is removed when edited to an empty string

Starting URL: https://demo.playwright.dev/todomvc

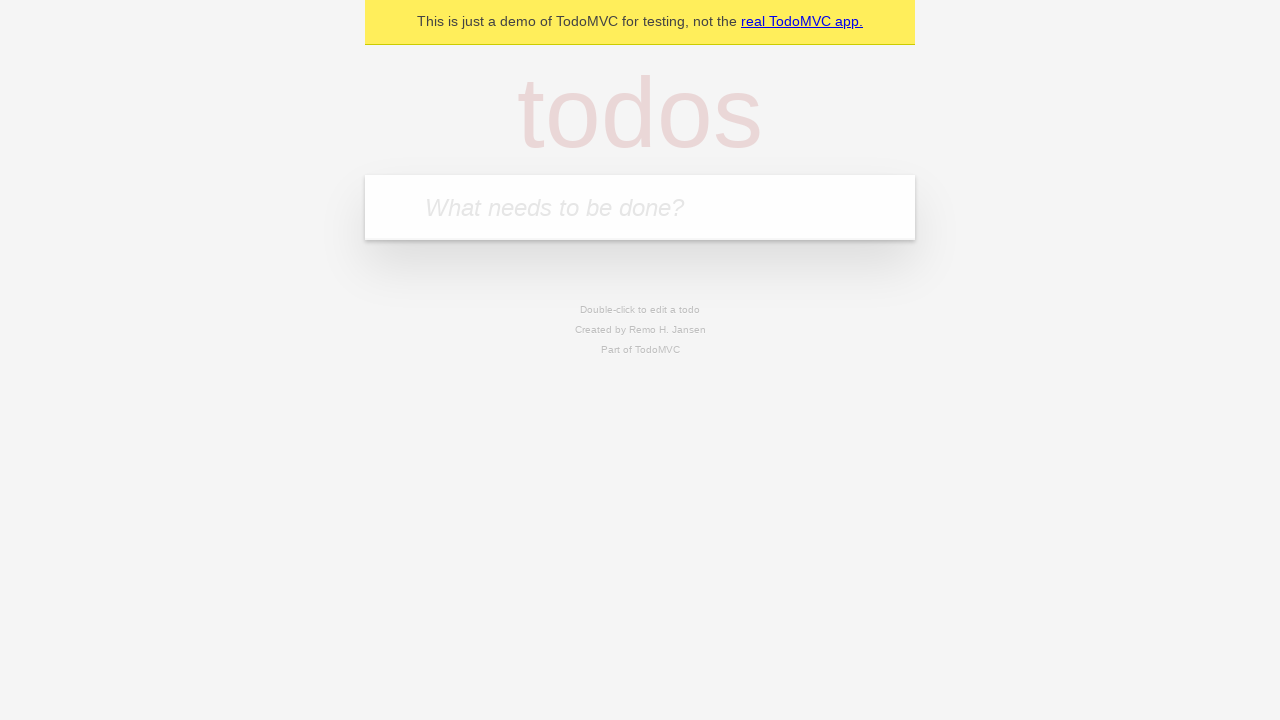

Filled new todo field with 'buy some cheese' on internal:attr=[placeholder="What needs to be done?"i]
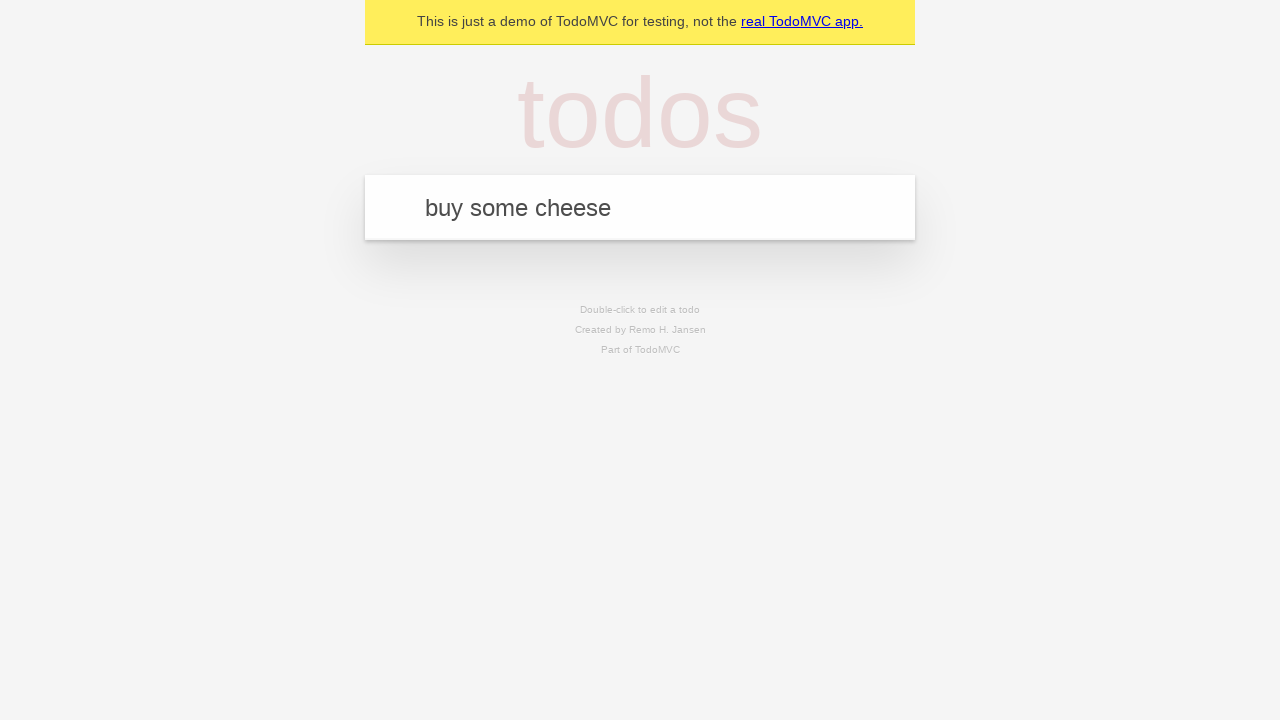

Pressed Enter to create todo 'buy some cheese' on internal:attr=[placeholder="What needs to be done?"i]
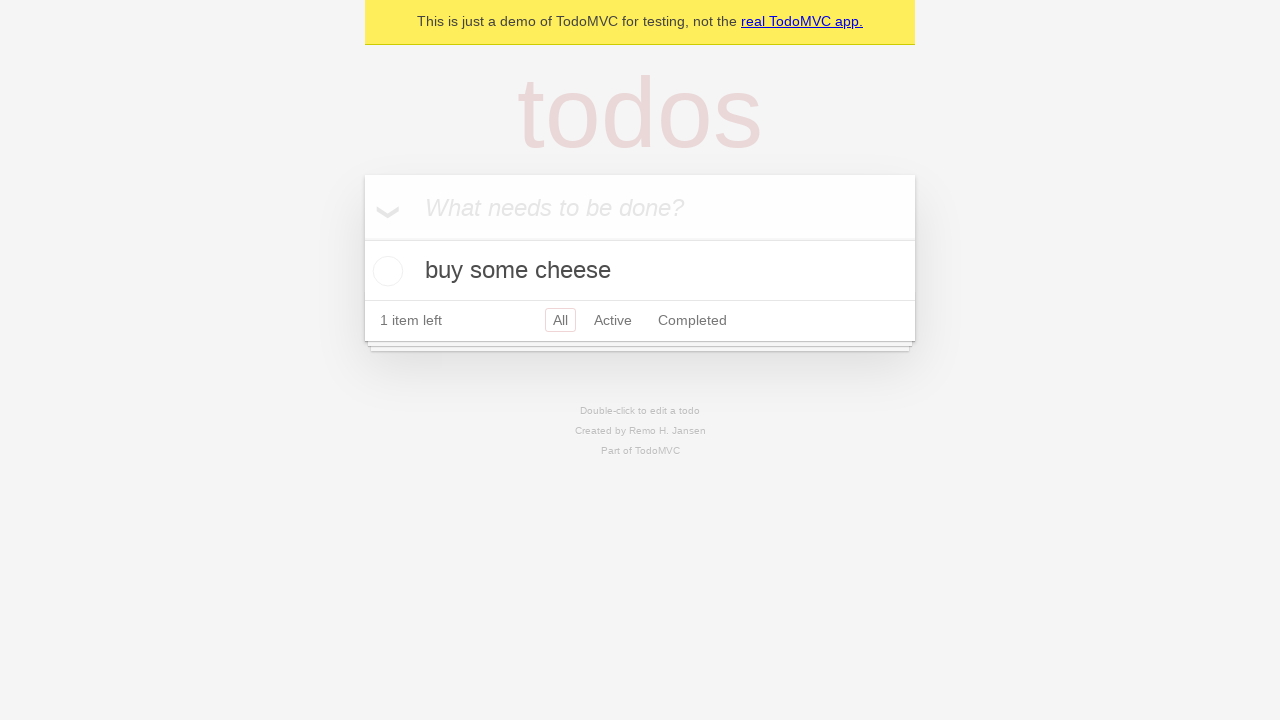

Filled new todo field with 'feed the cat' on internal:attr=[placeholder="What needs to be done?"i]
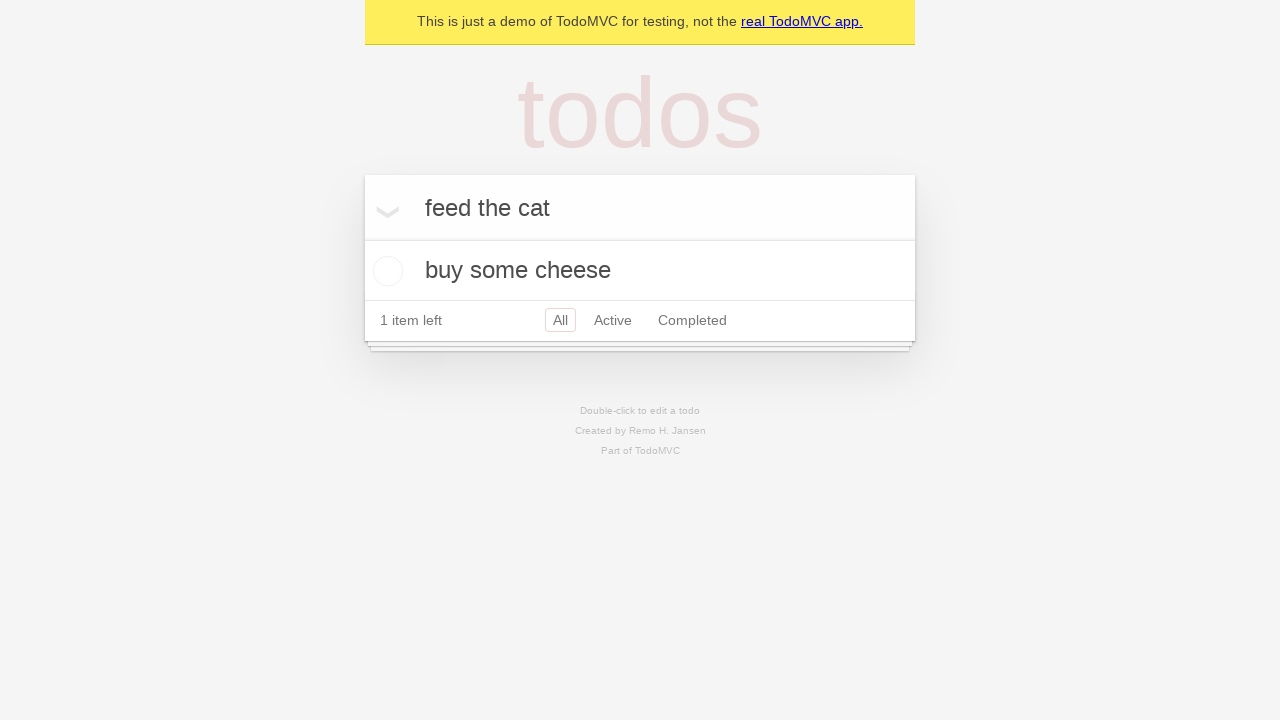

Pressed Enter to create todo 'feed the cat' on internal:attr=[placeholder="What needs to be done?"i]
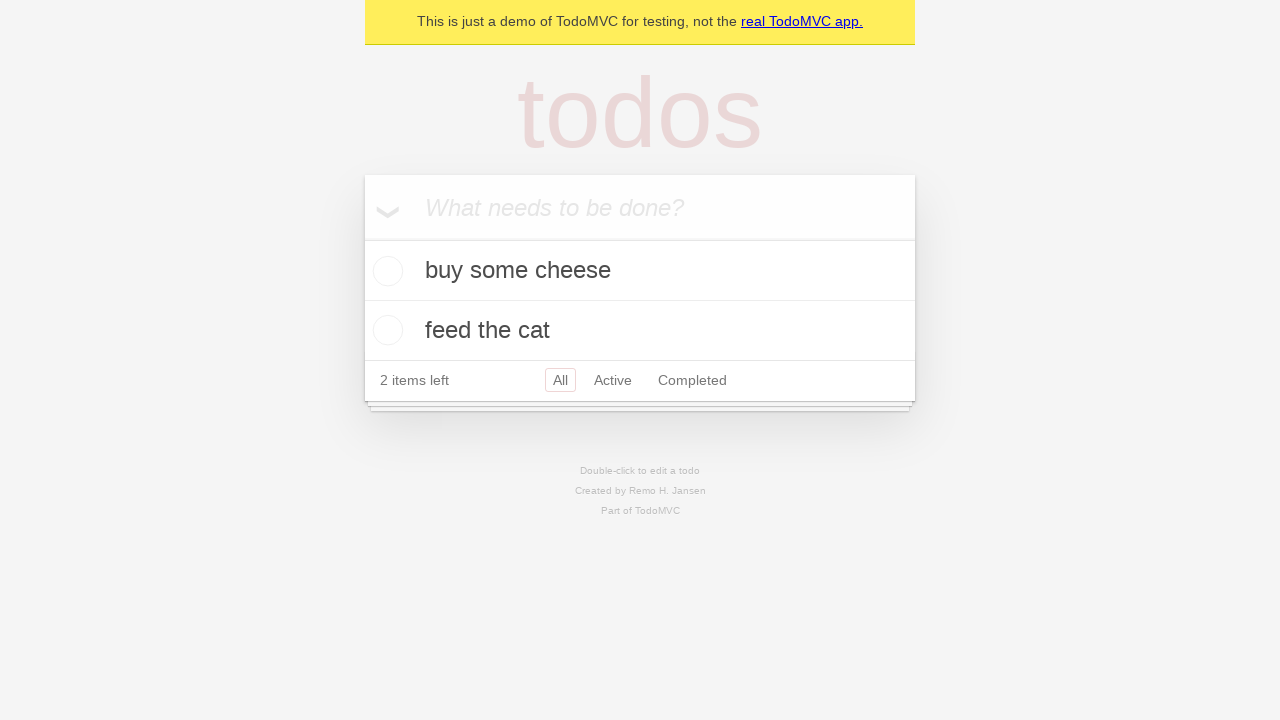

Filled new todo field with 'book a doctors appointment' on internal:attr=[placeholder="What needs to be done?"i]
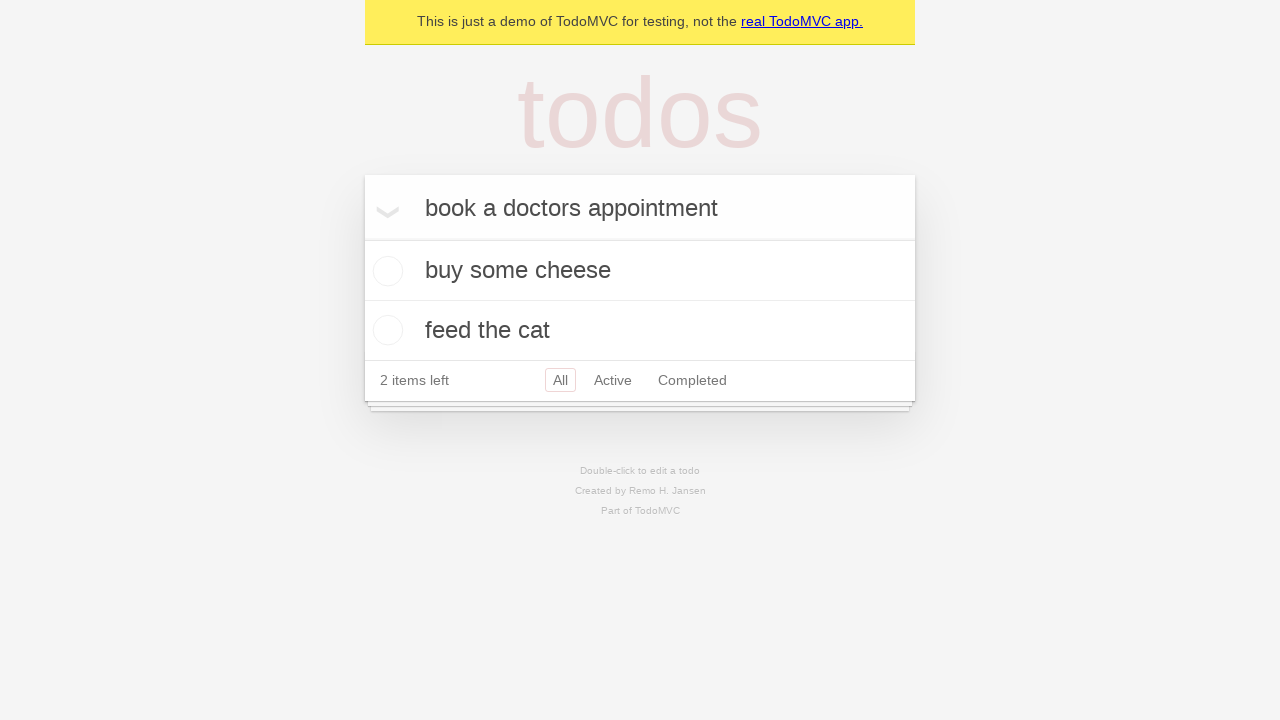

Pressed Enter to create todo 'book a doctors appointment' on internal:attr=[placeholder="What needs to be done?"i]
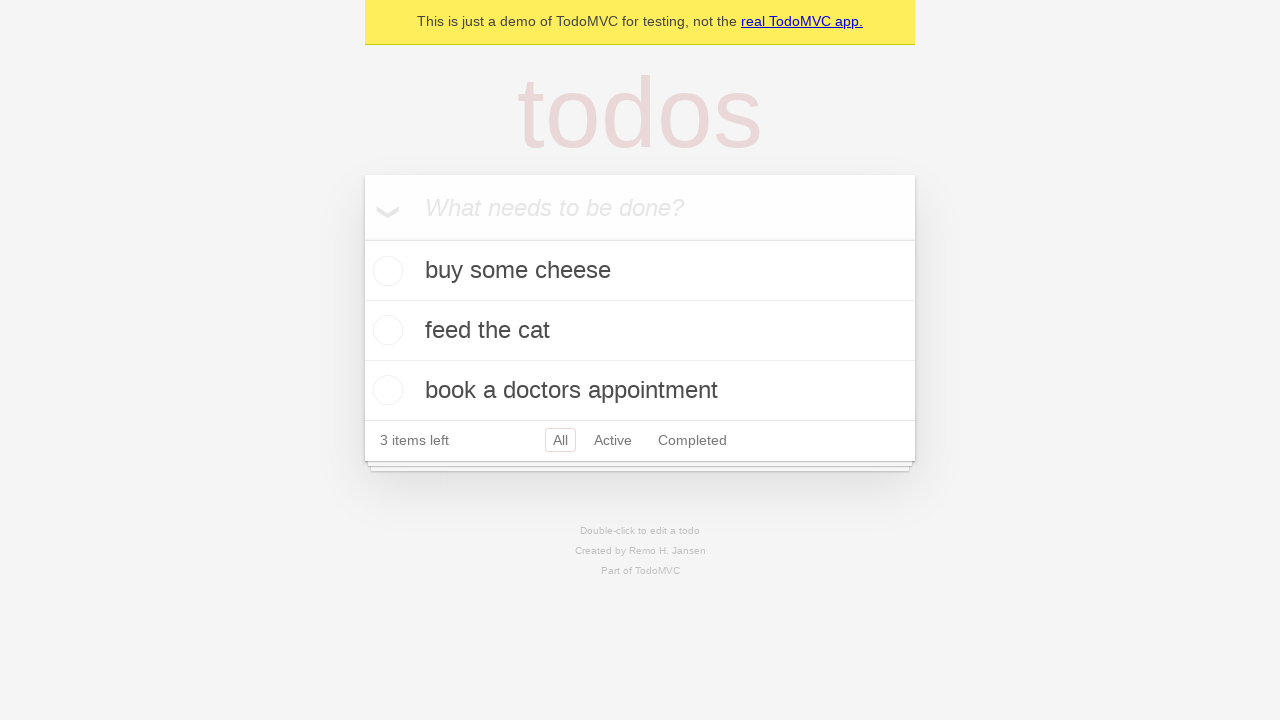

Double-clicked second todo item to enter edit mode at (640, 331) on internal:testid=[data-testid="todo-item"s] >> nth=1
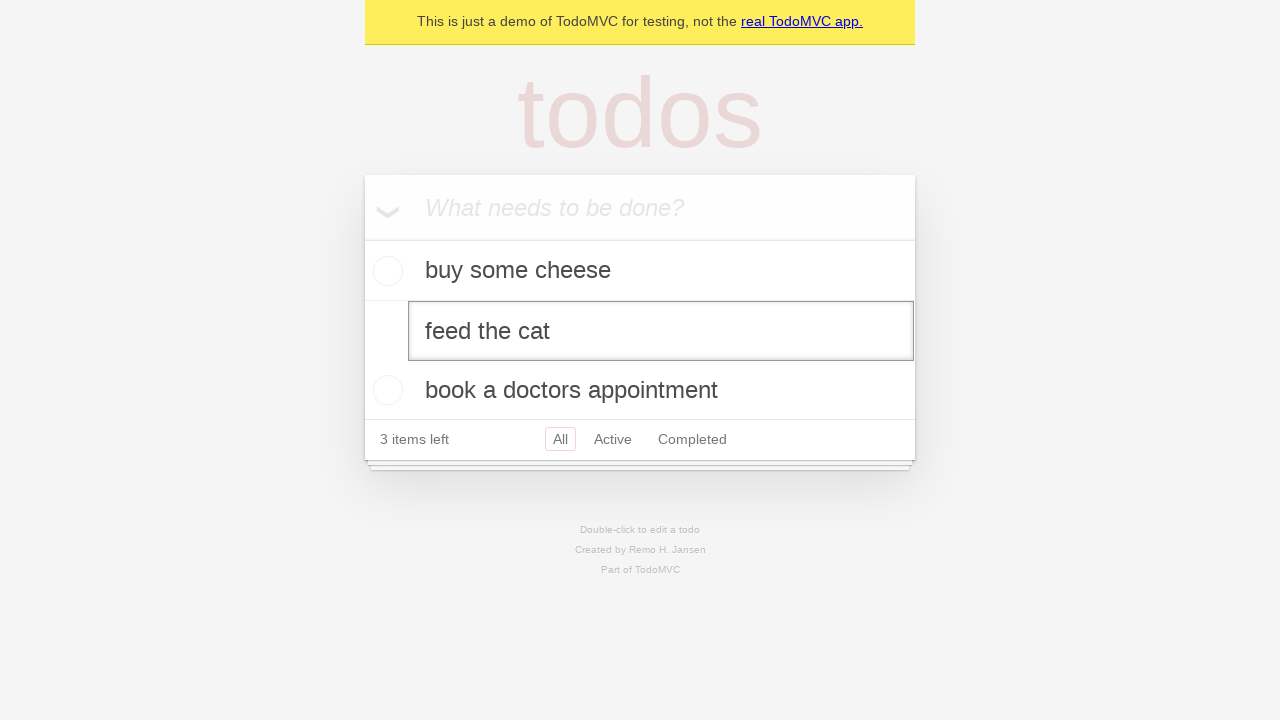

Cleared text from edit field by filling with empty string on internal:testid=[data-testid="todo-item"s] >> nth=1 >> internal:role=textbox[nam
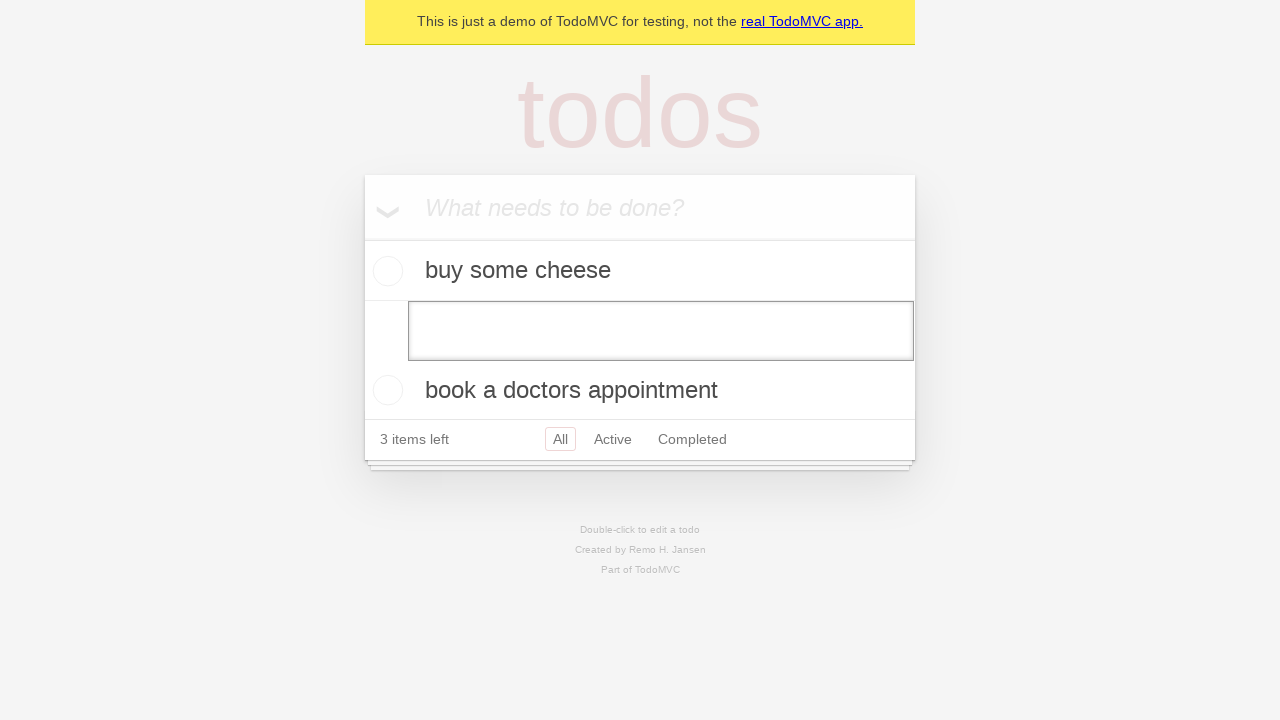

Pressed Enter to confirm empty edit, removing todo item on internal:testid=[data-testid="todo-item"s] >> nth=1 >> internal:role=textbox[nam
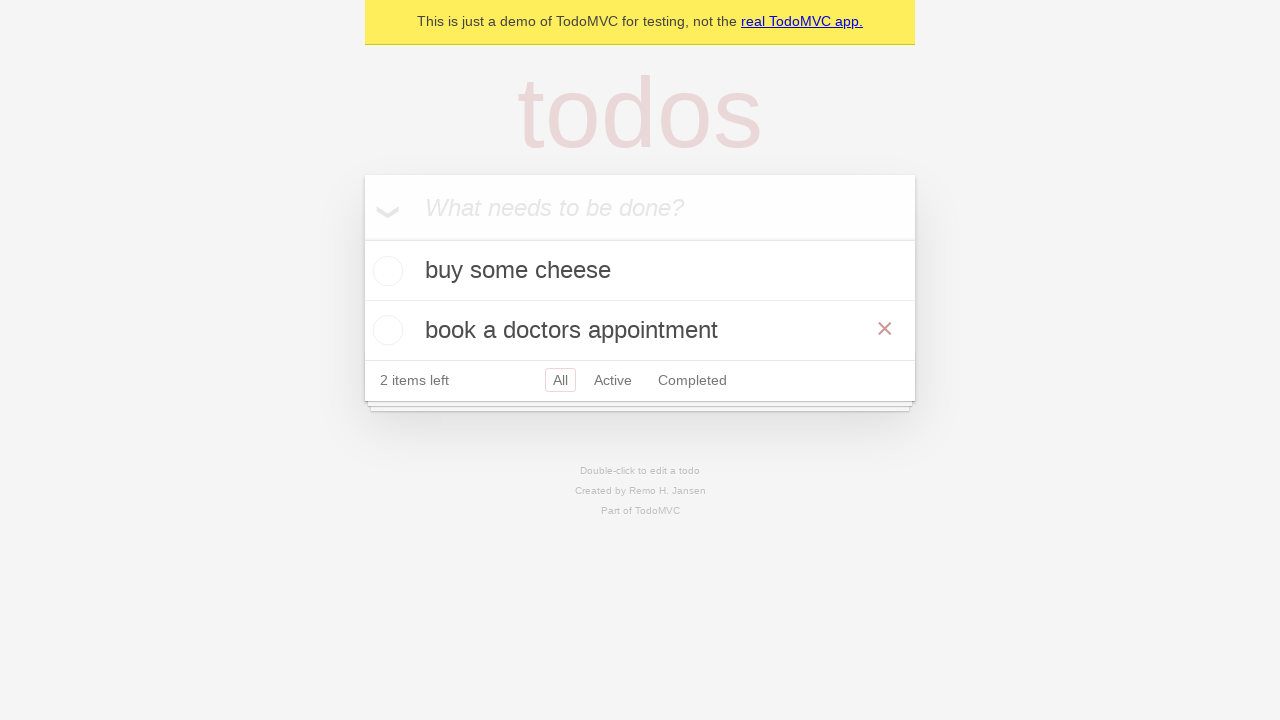

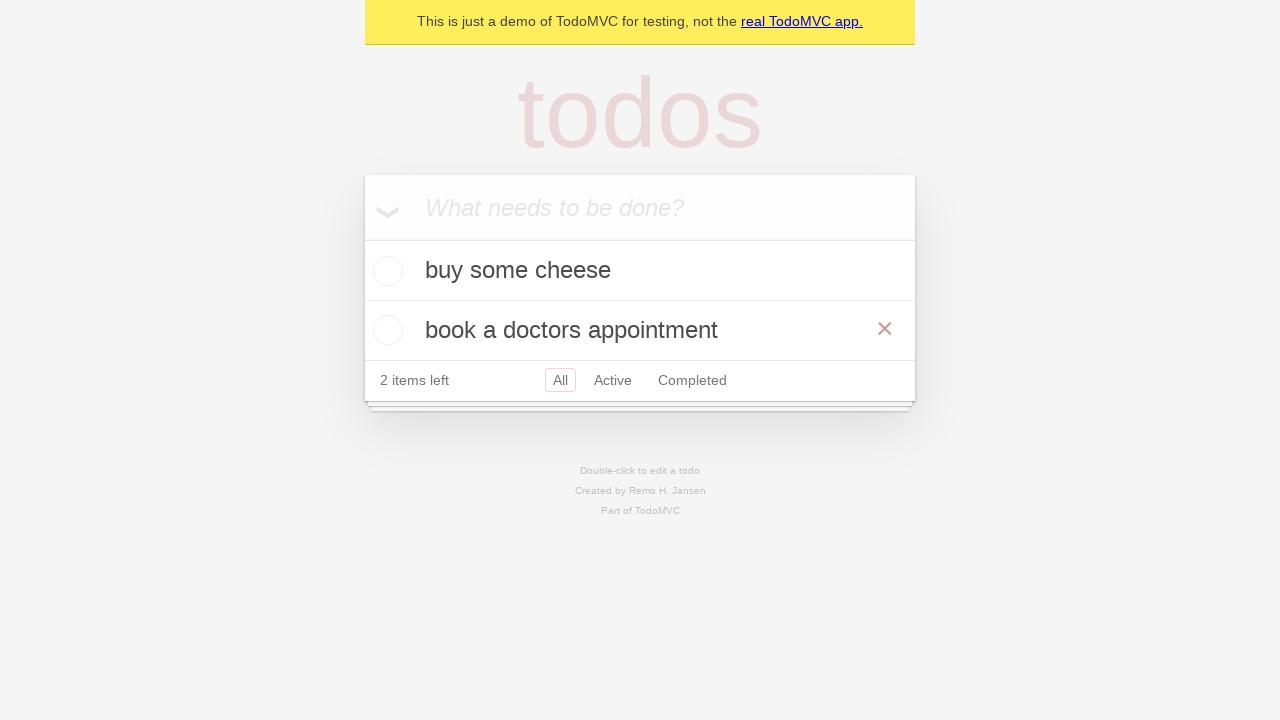